Tests scroll functionality on the Selenium website by scrolling down and then back up

Starting URL: https://www.selenium.dev/

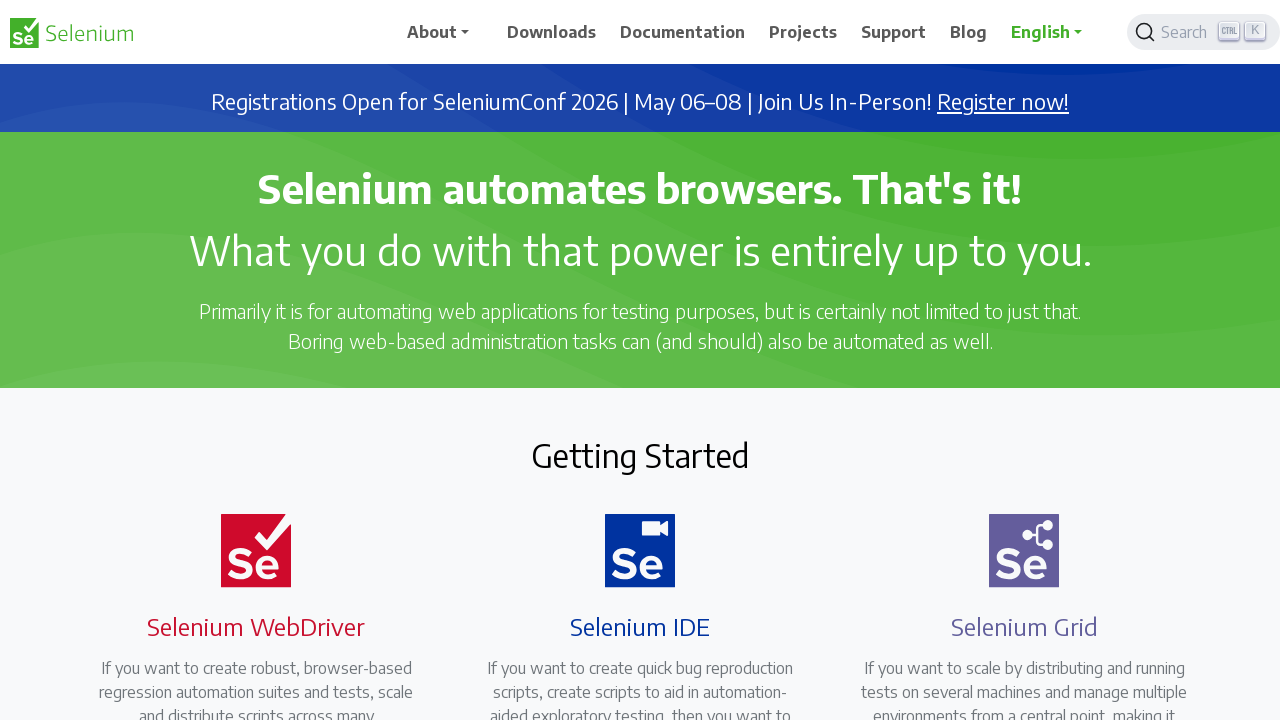

Scrolled down by 500 pixels on Selenium website
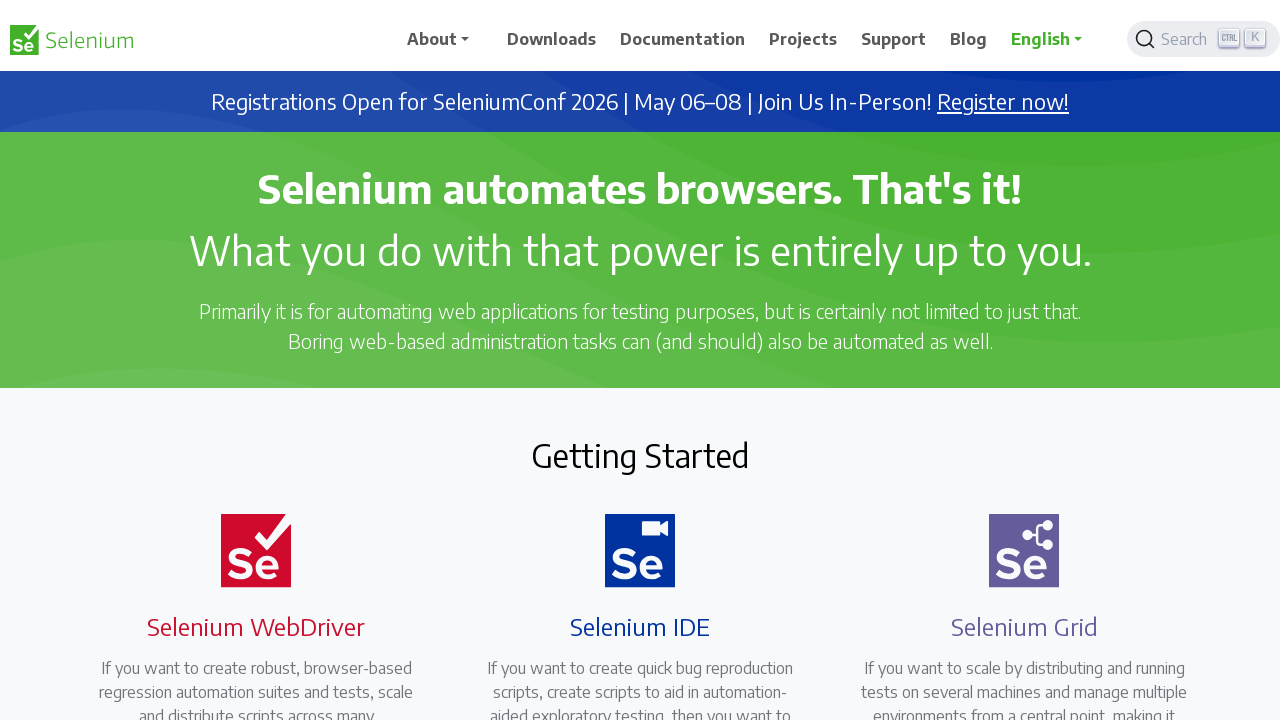

Waited 2 seconds for scroll animation to complete
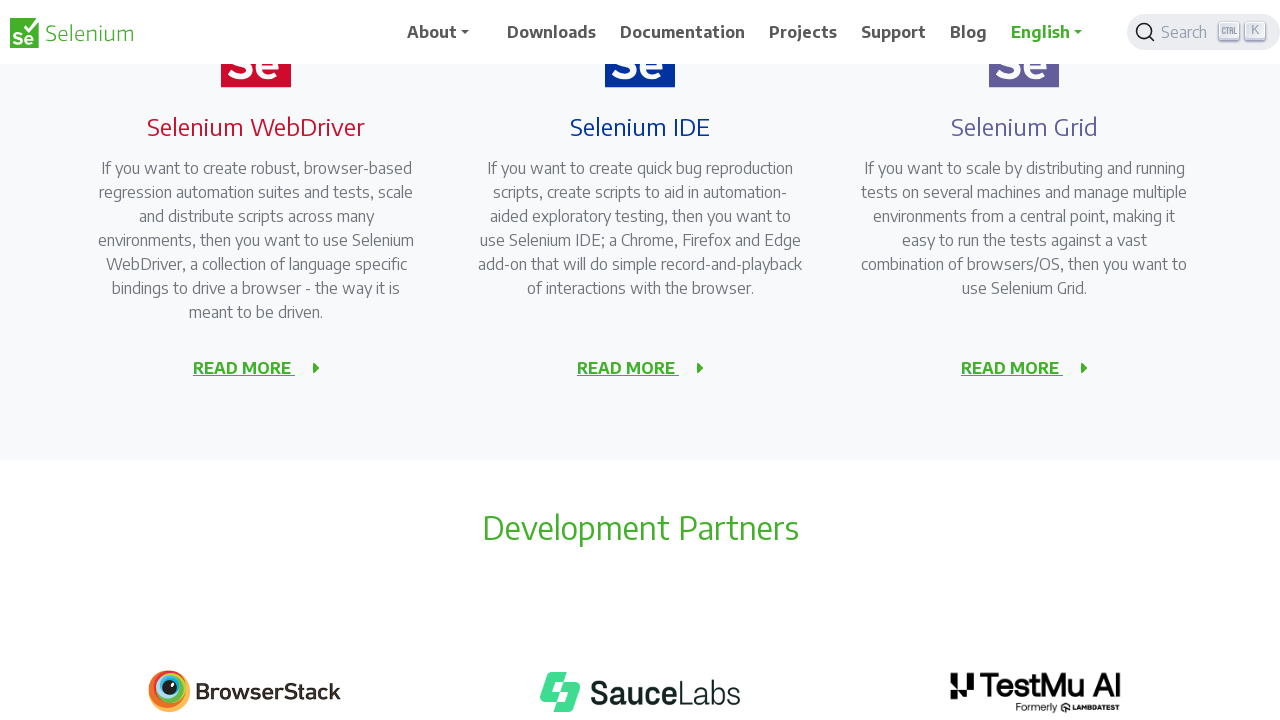

Scrolled back up by 500 pixels
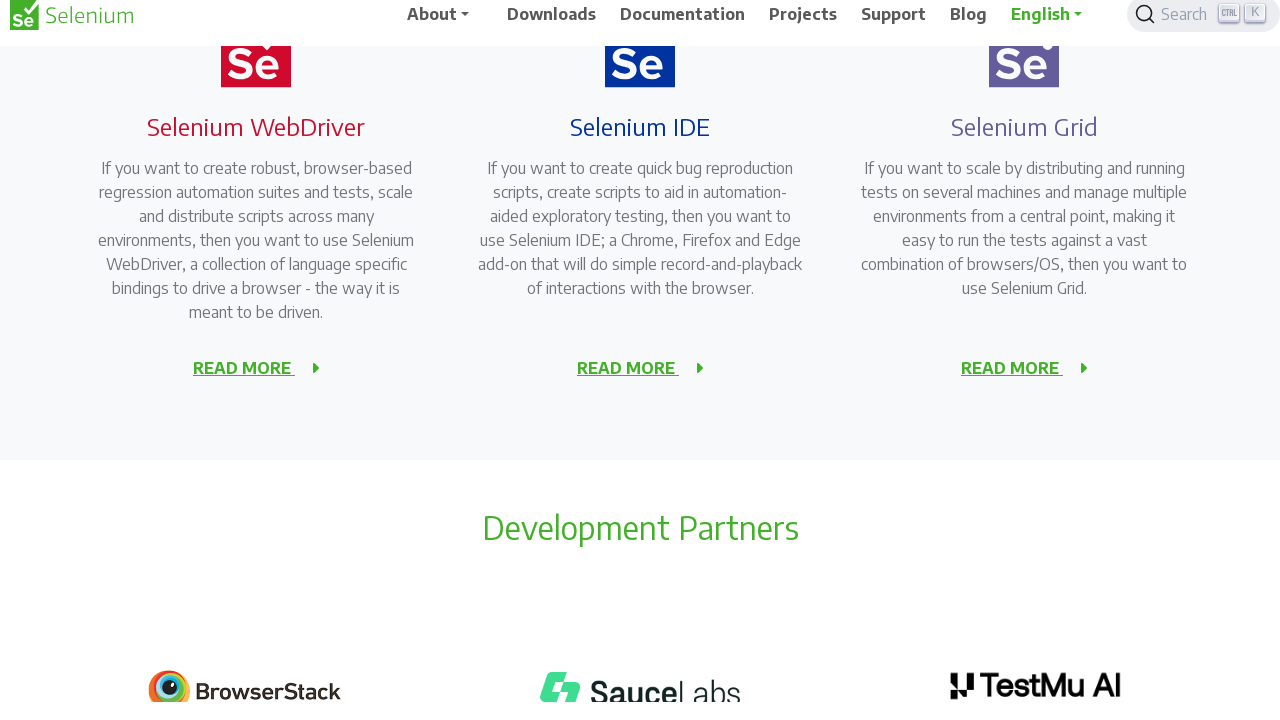

Waited 2 seconds for scroll animation to complete
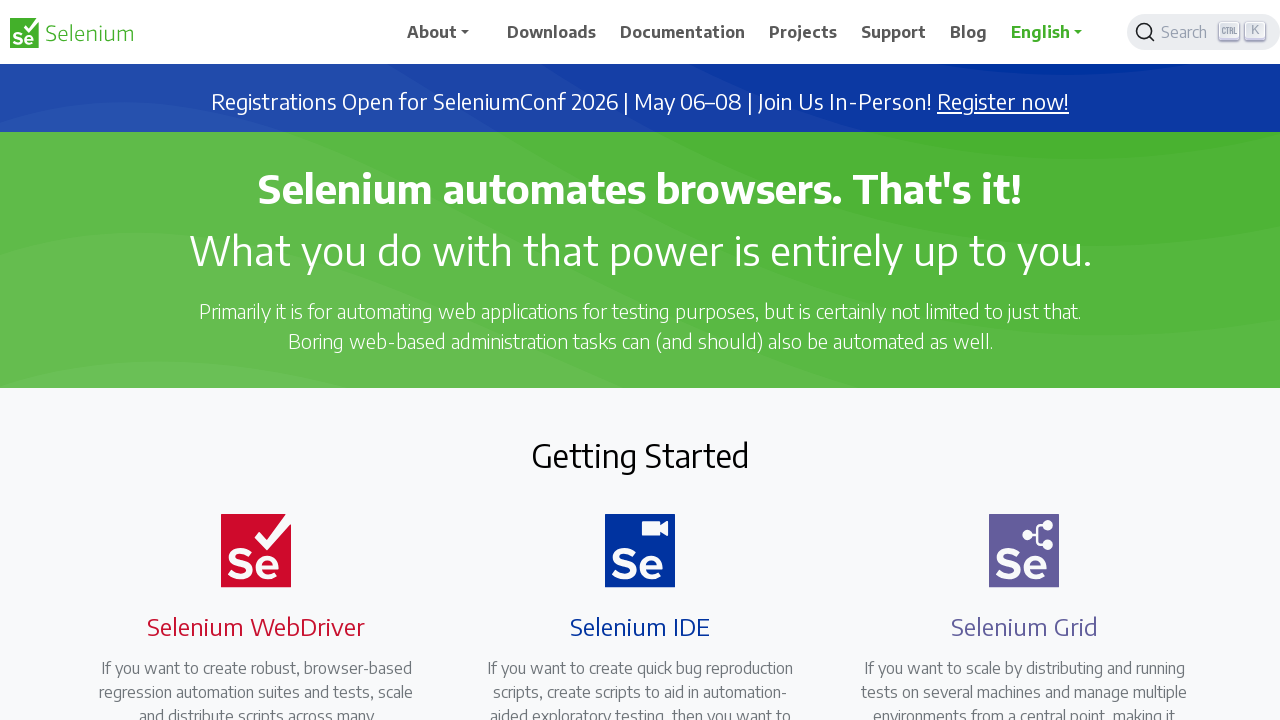

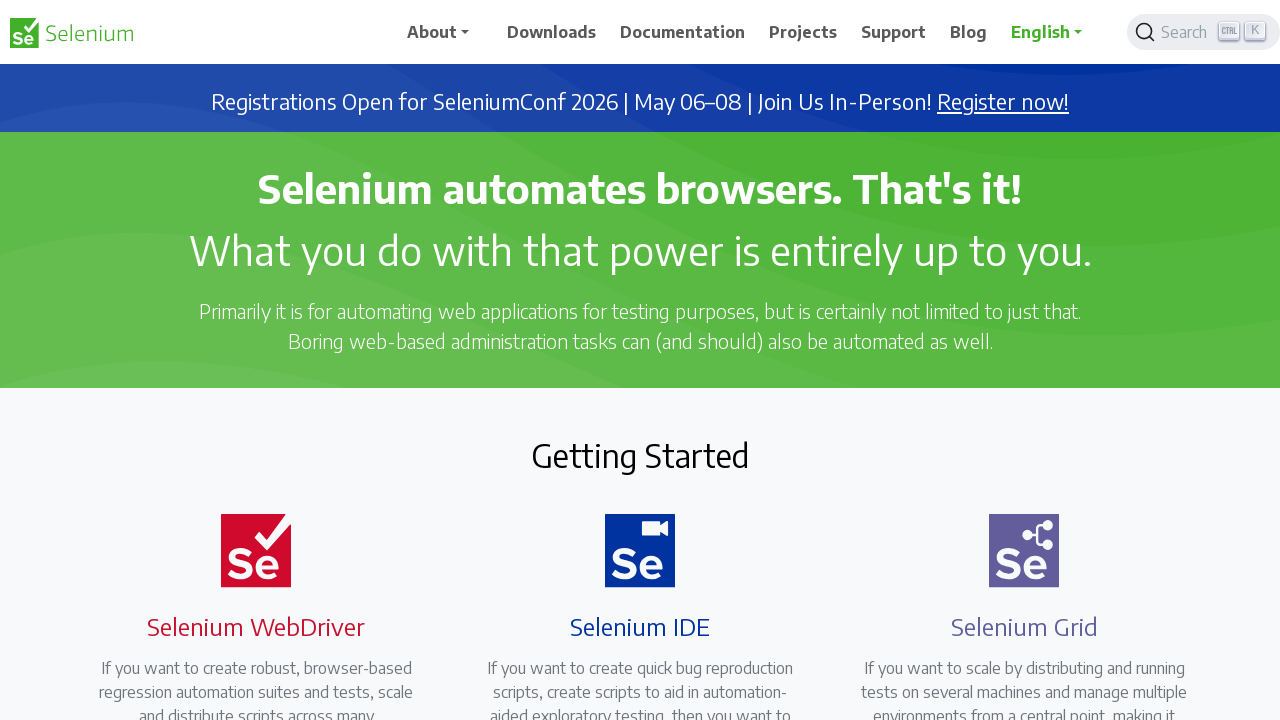